Verifies that the Contact Us menu item is visible on the shifting content page

Starting URL: https://the-internet.herokuapp.com/shifting_content/menu?mode=random&pixel_shift=200

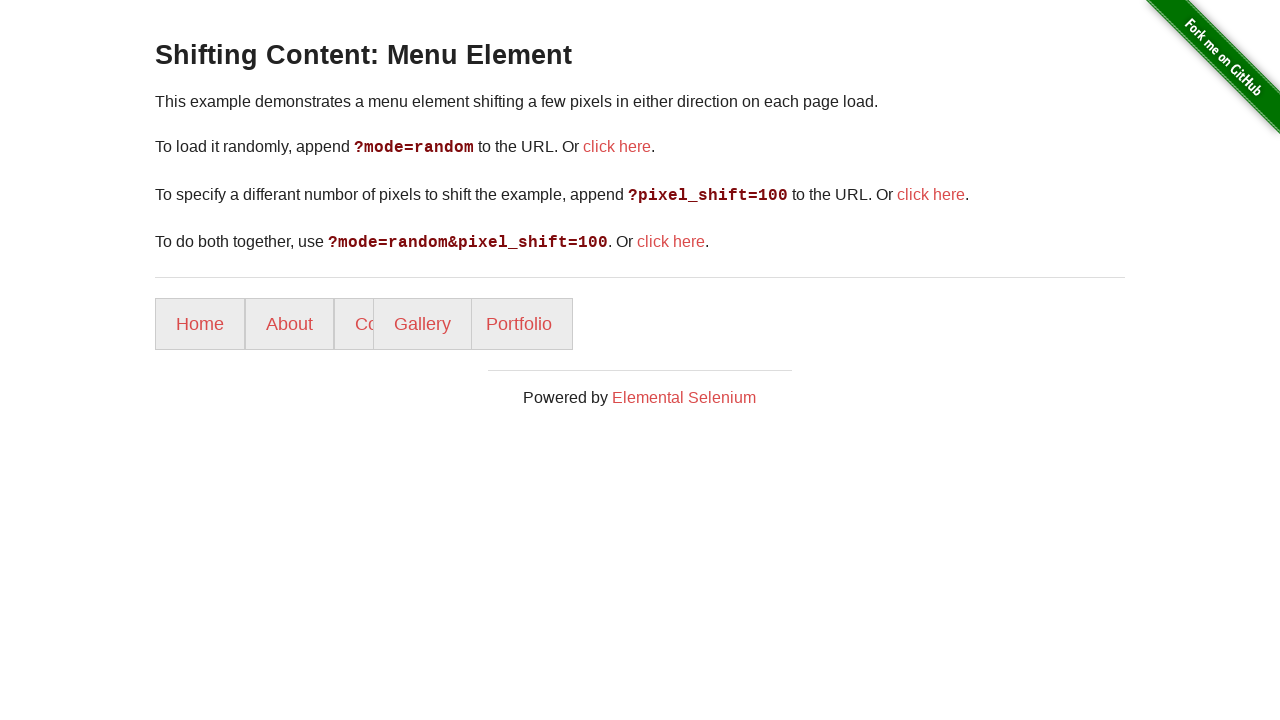

Navigated to shifting content page with random menu shift
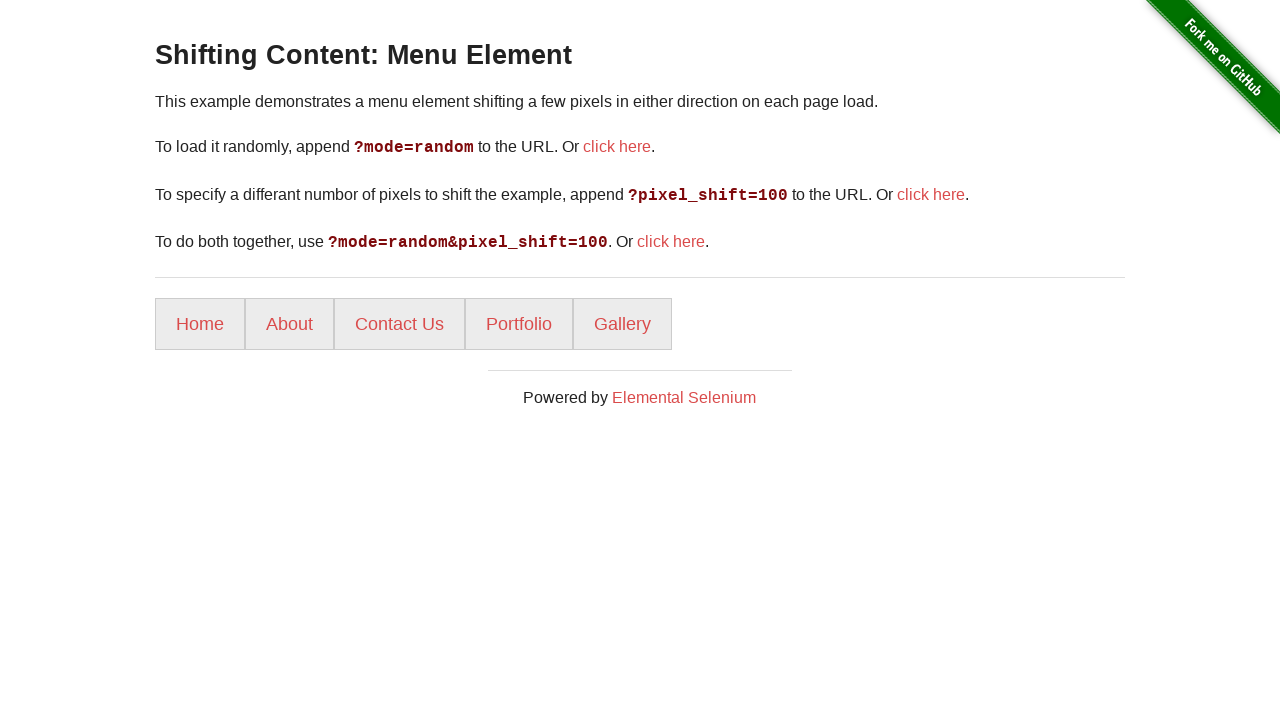

Contact Us menu item is visible on the page
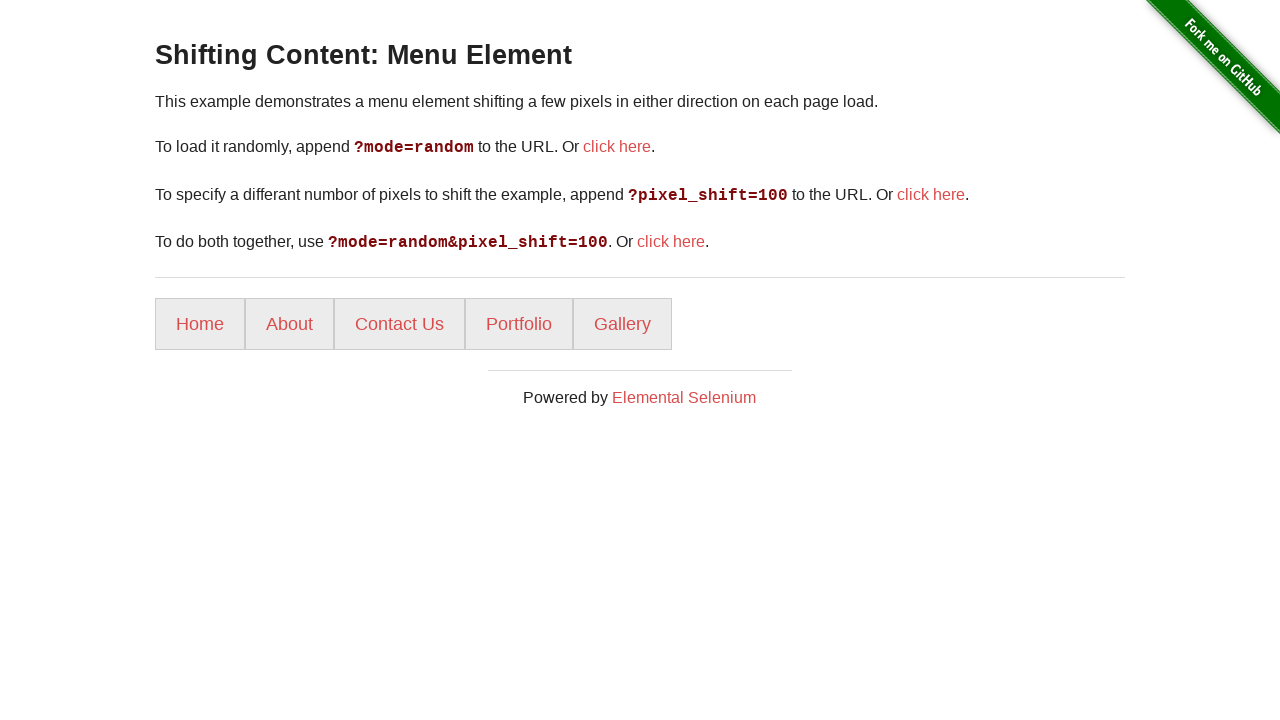

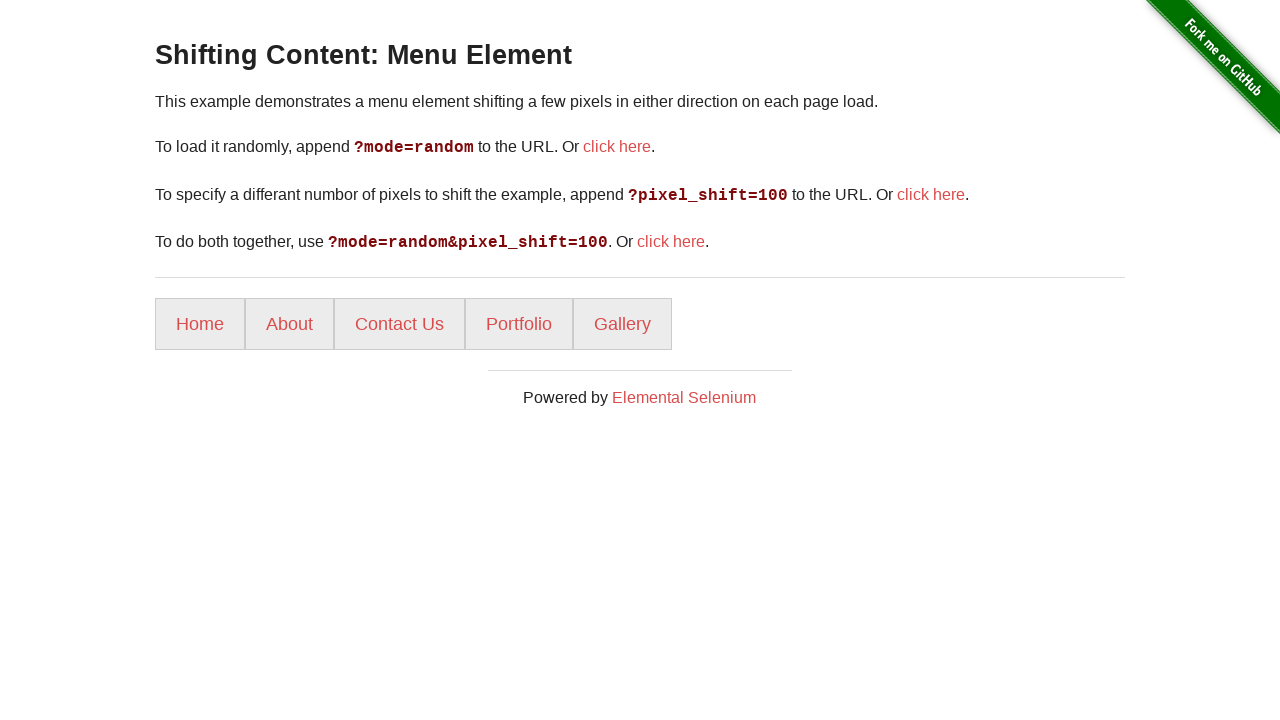